Tests JavaScript-based scrolling functionality by scrolling down to a "CYDEO" link at the bottom of the page and then scrolling back up to the "Home" link at the top.

Starting URL: https://practice.cydeo.com/large

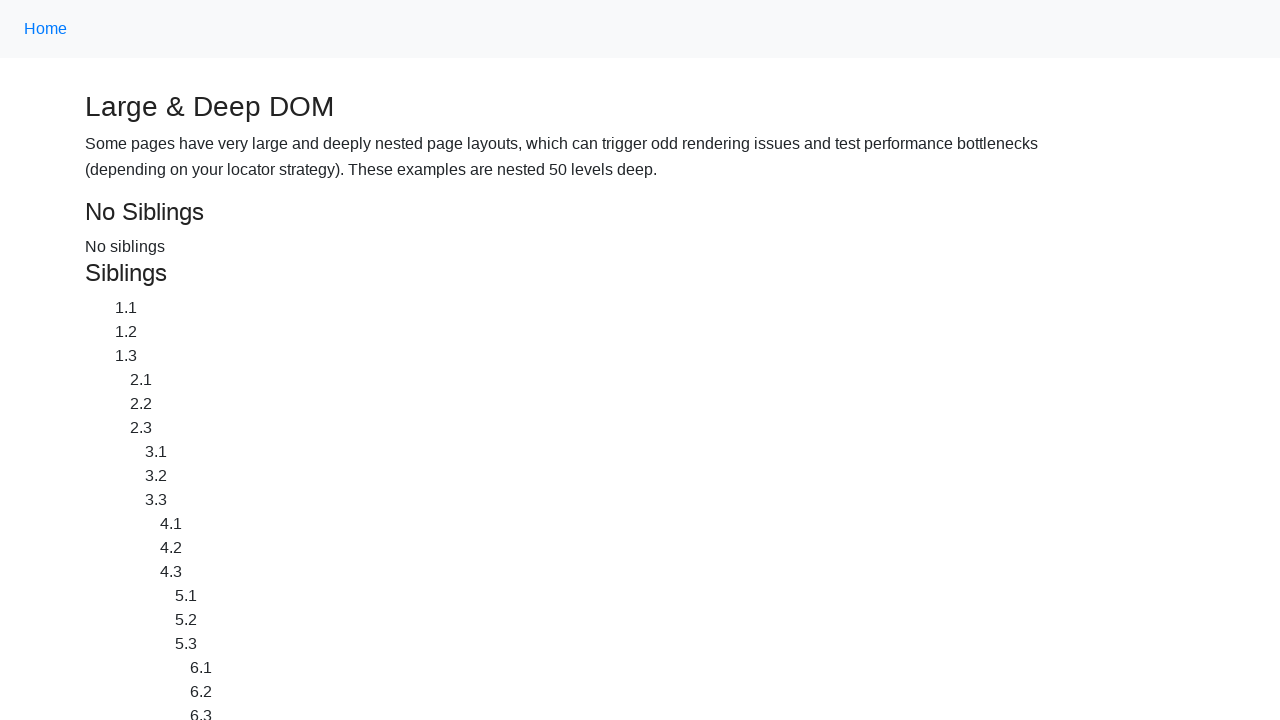

Located the CYDEO link at the bottom of the page
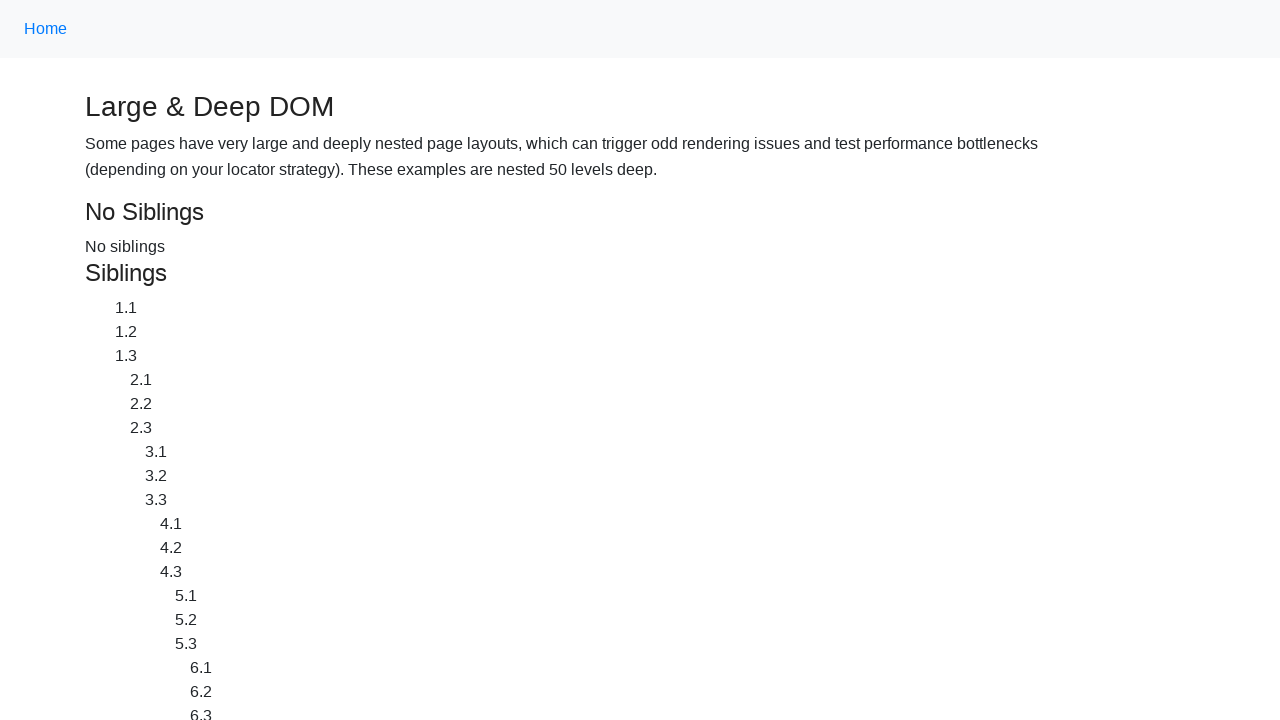

Located the Home link at the top of the page
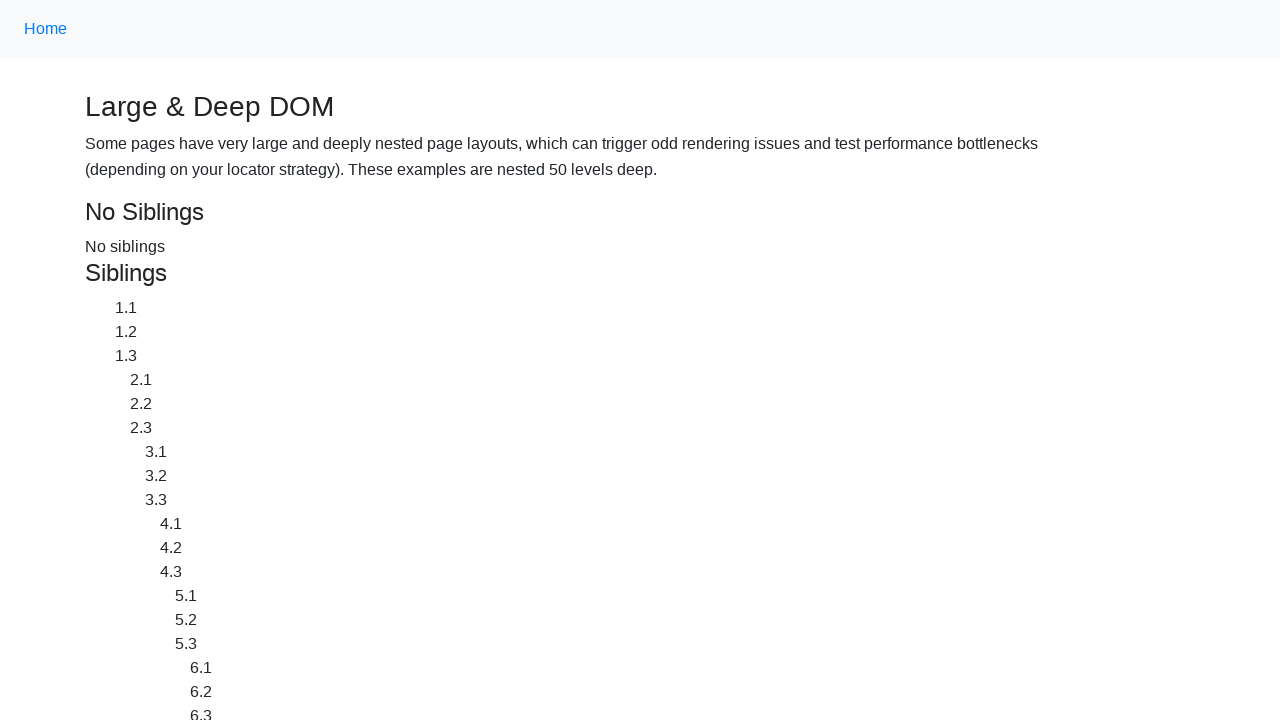

Scrolled down to the CYDEO link
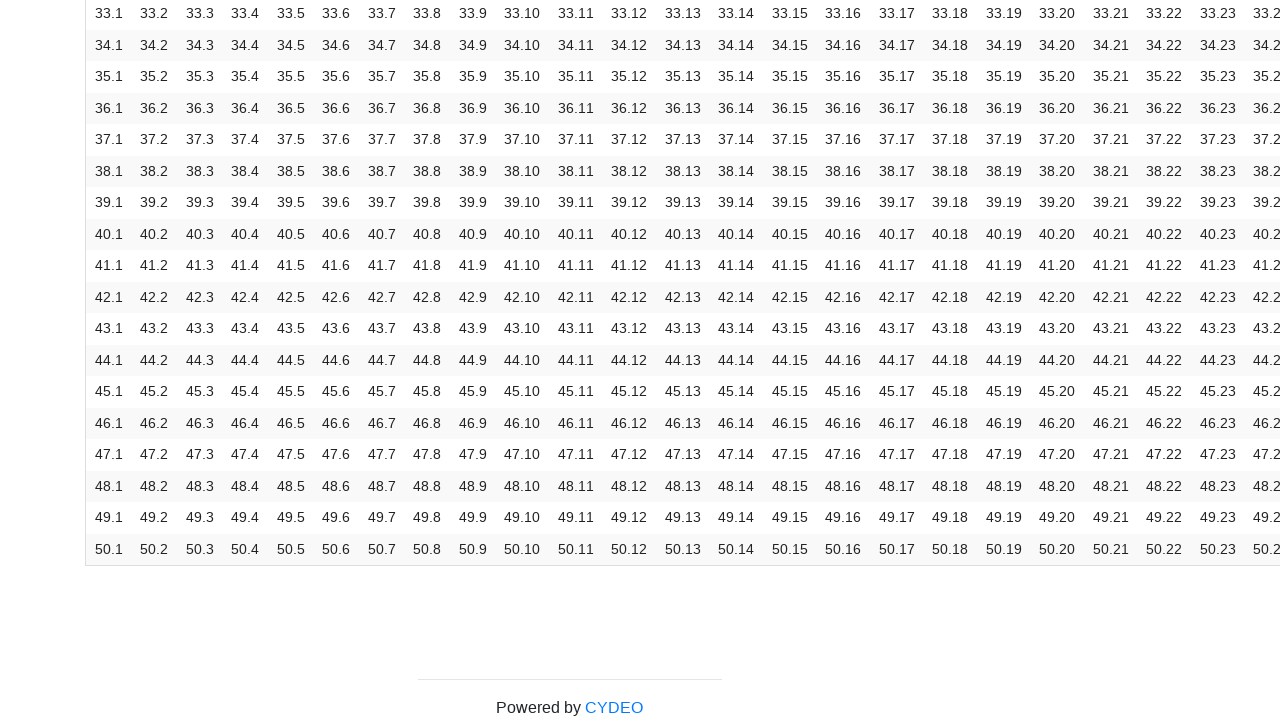

Waited 2 seconds to observe the scroll
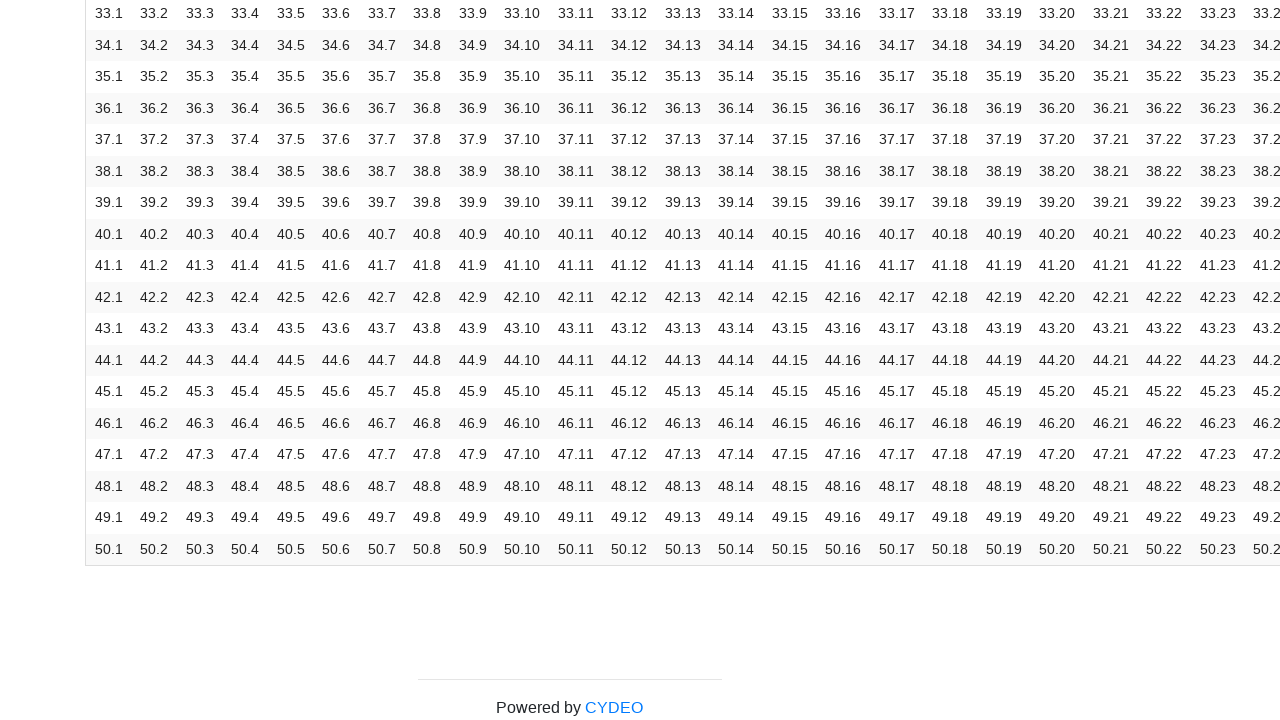

Scrolled back up to the Home link
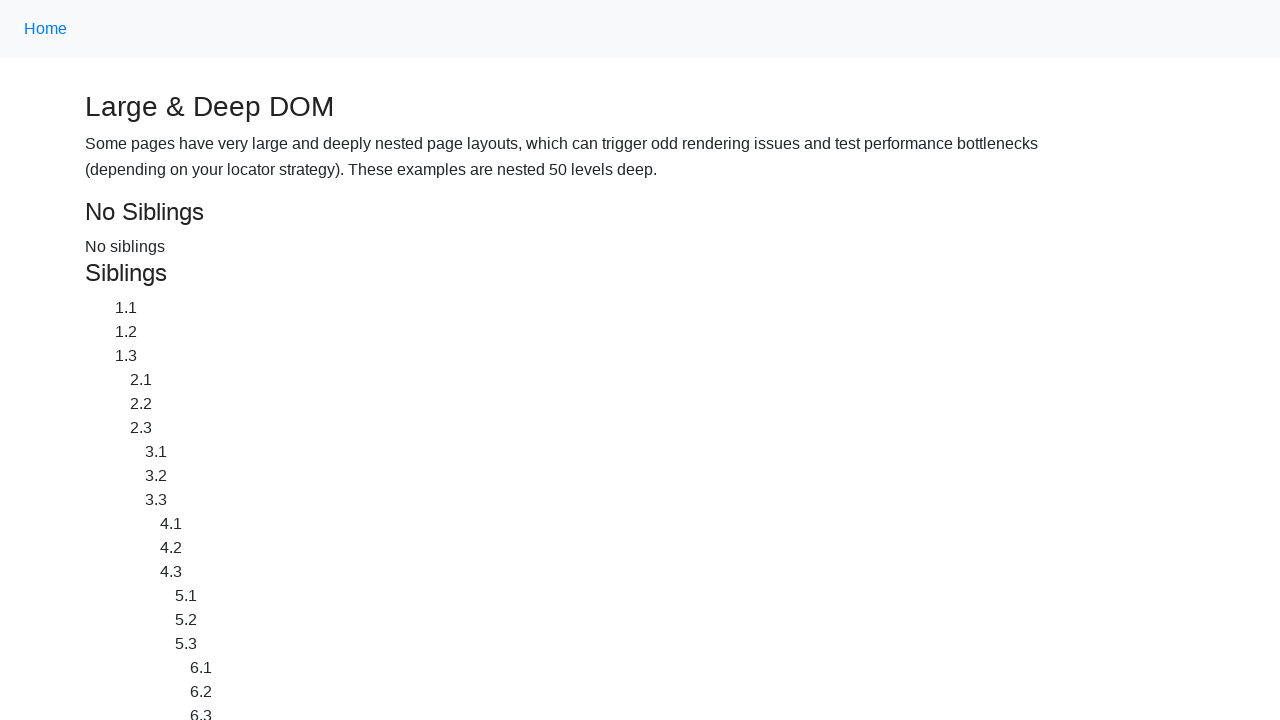

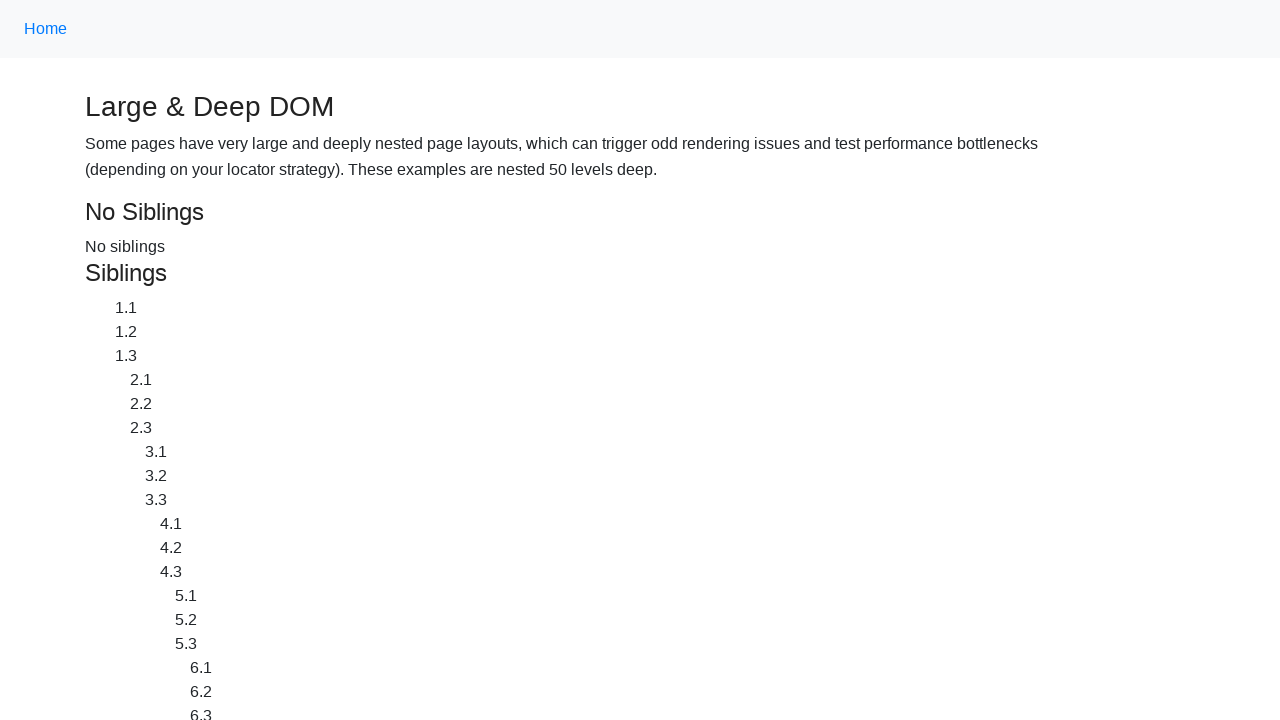